Clicks a dynamically calculated link text, then fills a form with personal information and submits

Starting URL: http://suninjuly.github.io/find_link_text

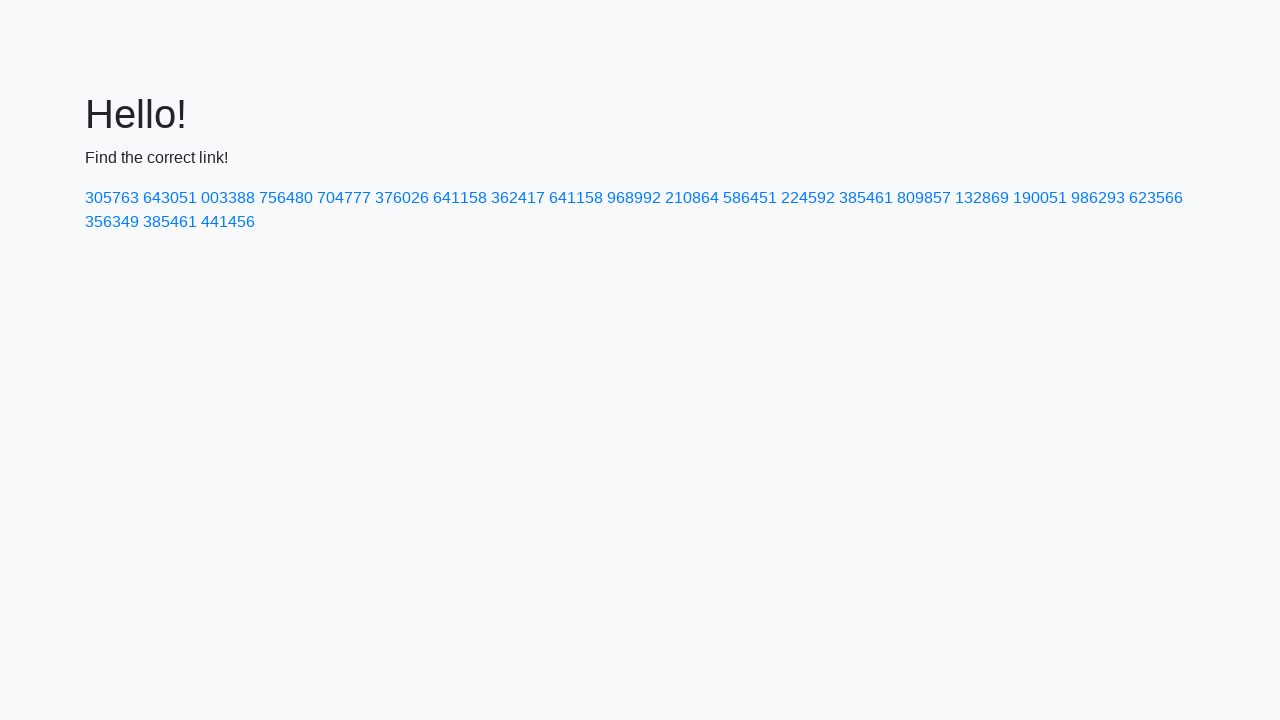

Clicked dynamically calculated link with text '224592' at (808, 198) on text=224592
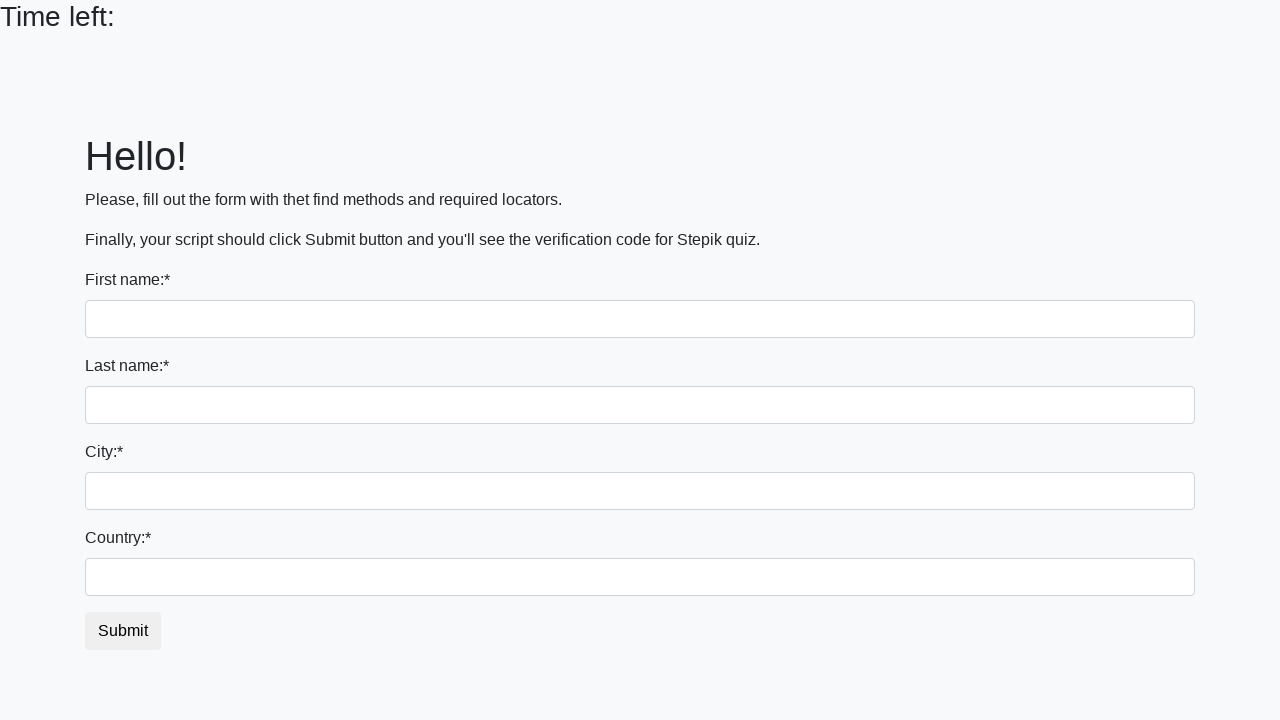

Page loaded after clicking link
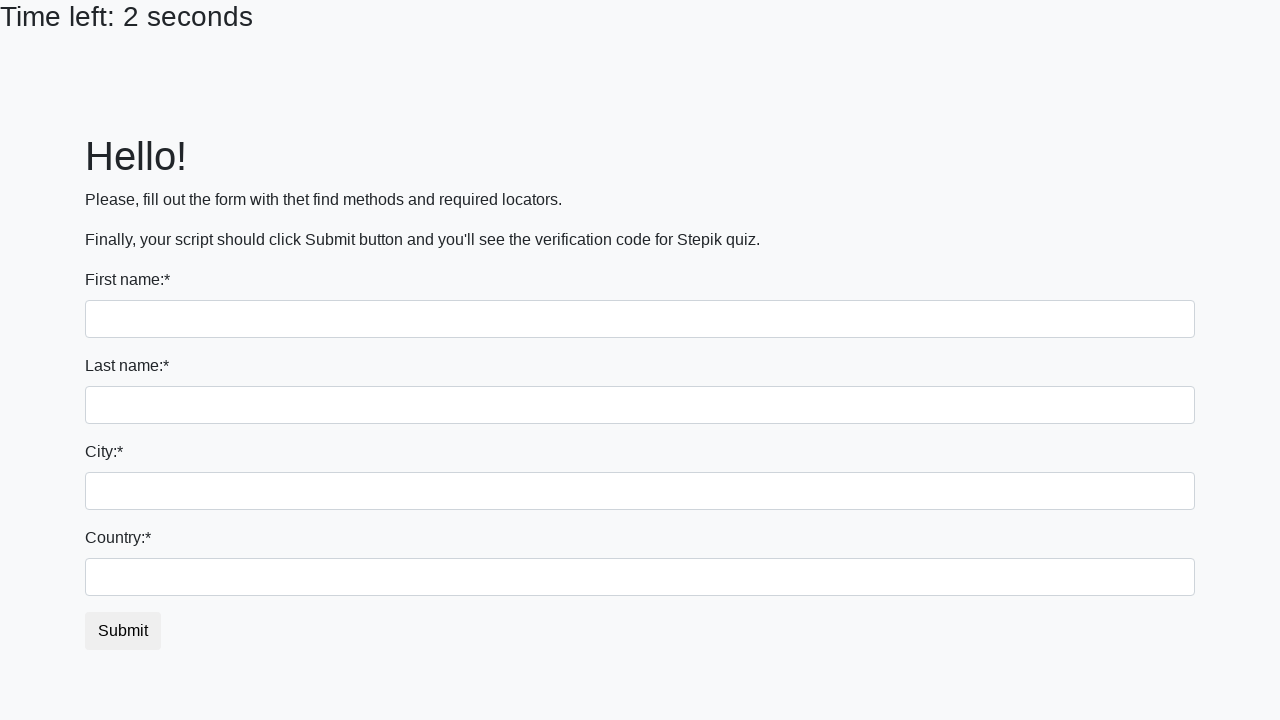

Filled first name field with 'Ivan' on input
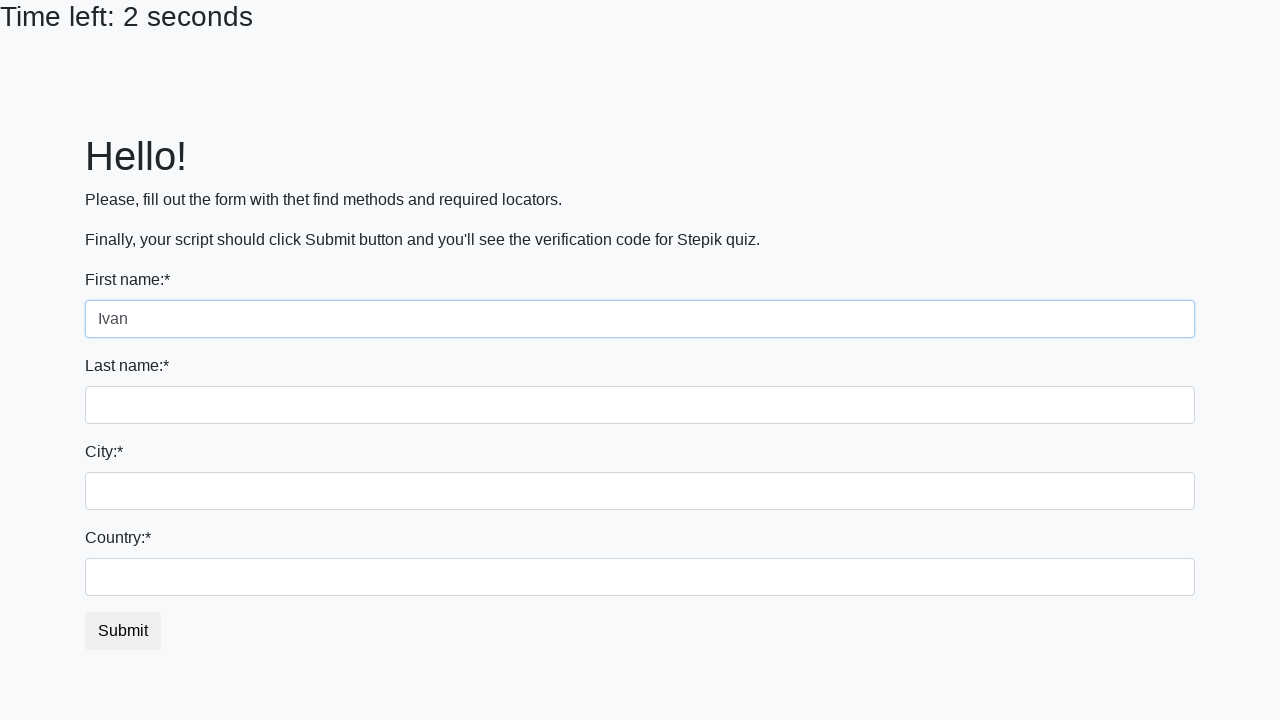

Filled last name field with 'Petrov' on input[name='last_name']
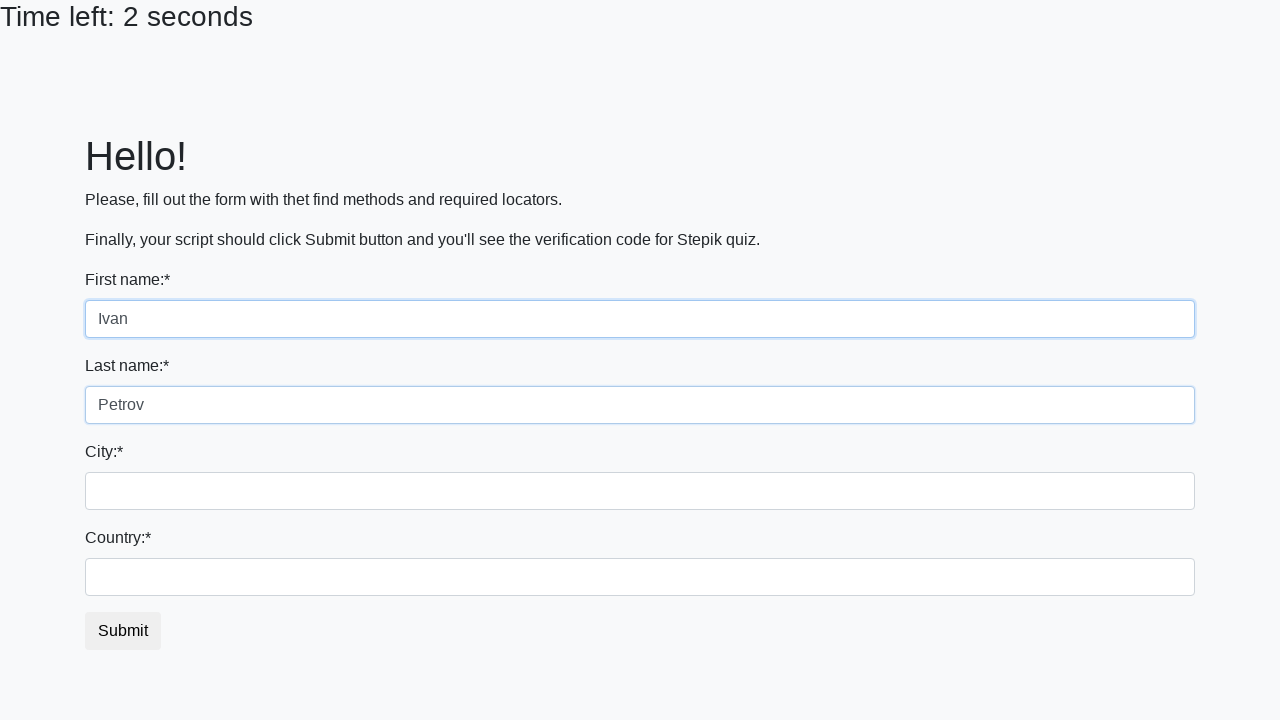

Filled city field with 'Smolensk' on .form-control.city
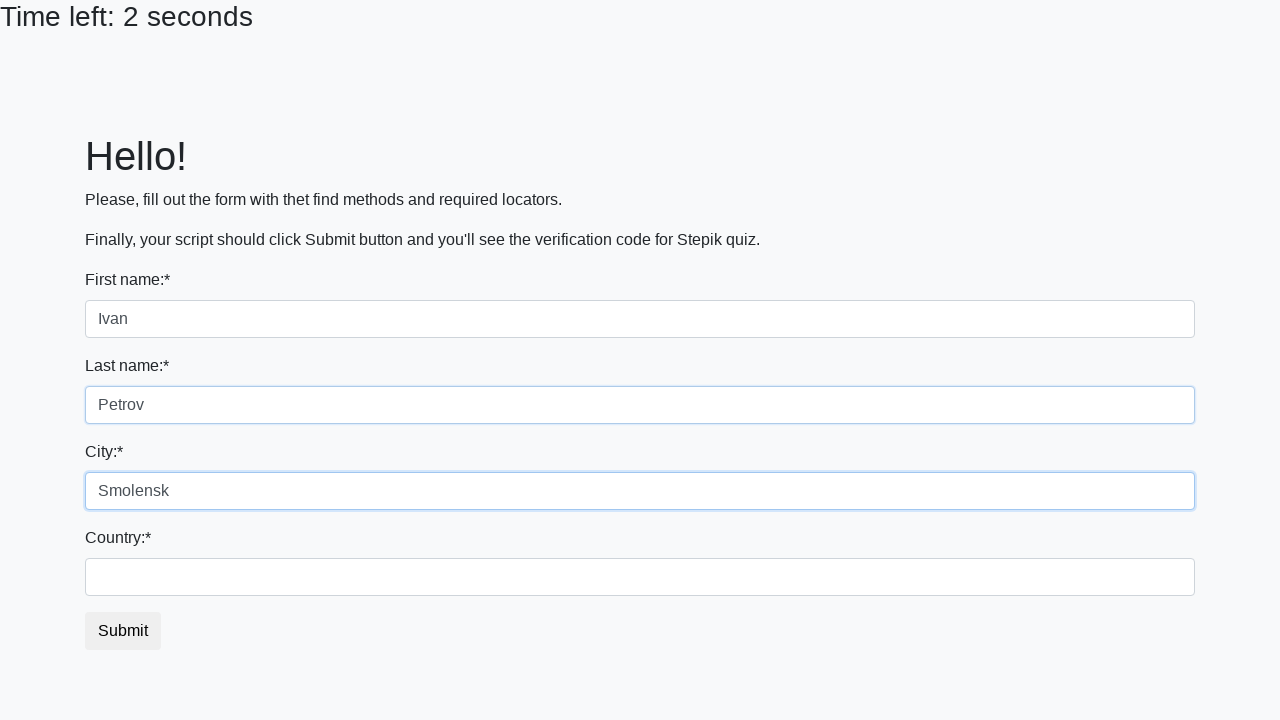

Filled country field with 'Russia' on #country
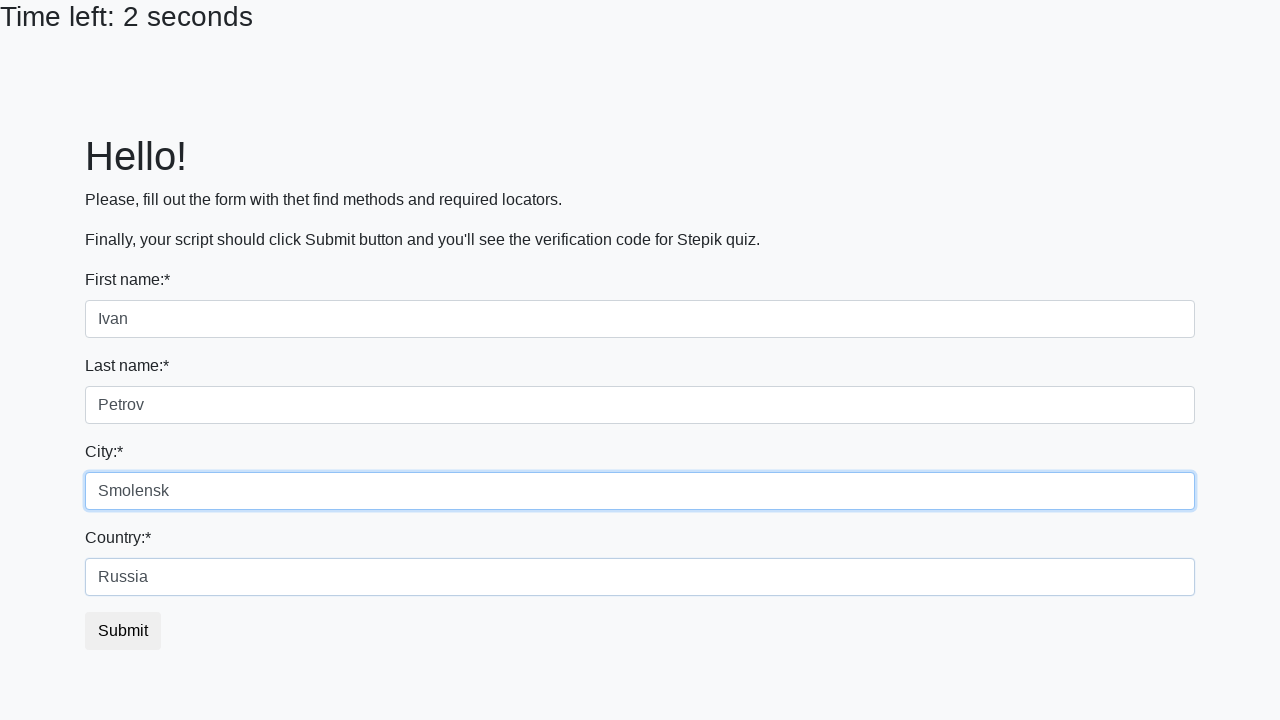

Clicked submit button to submit form at (123, 631) on button.btn
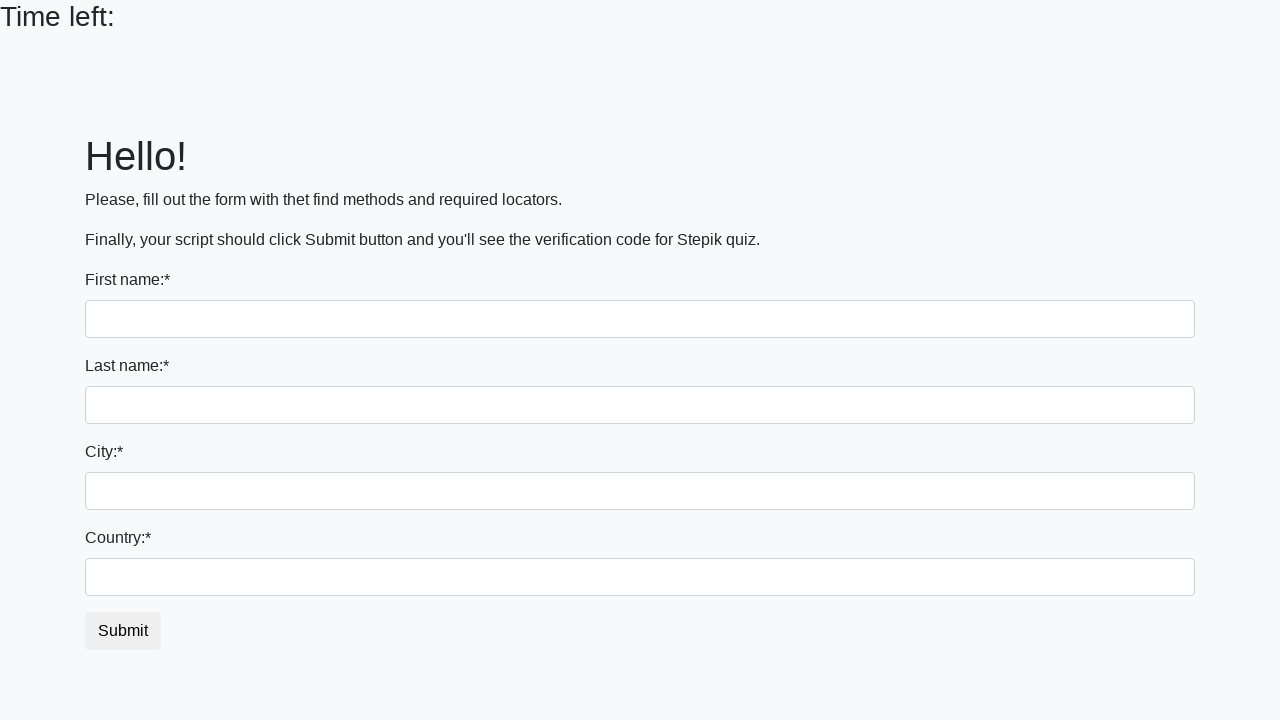

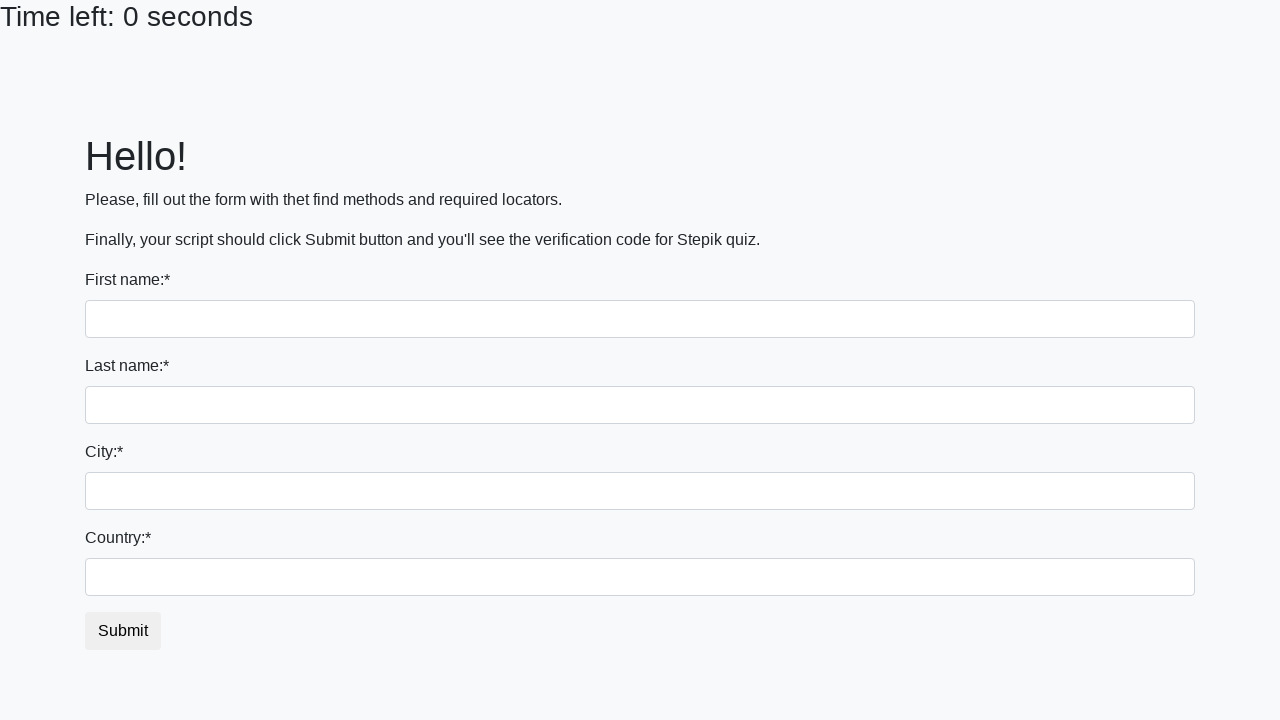